Navigates to the Inmakes Education website and maximizes the browser window to verify the page loads correctly

Starting URL: https://lh.inmakesedu.com/

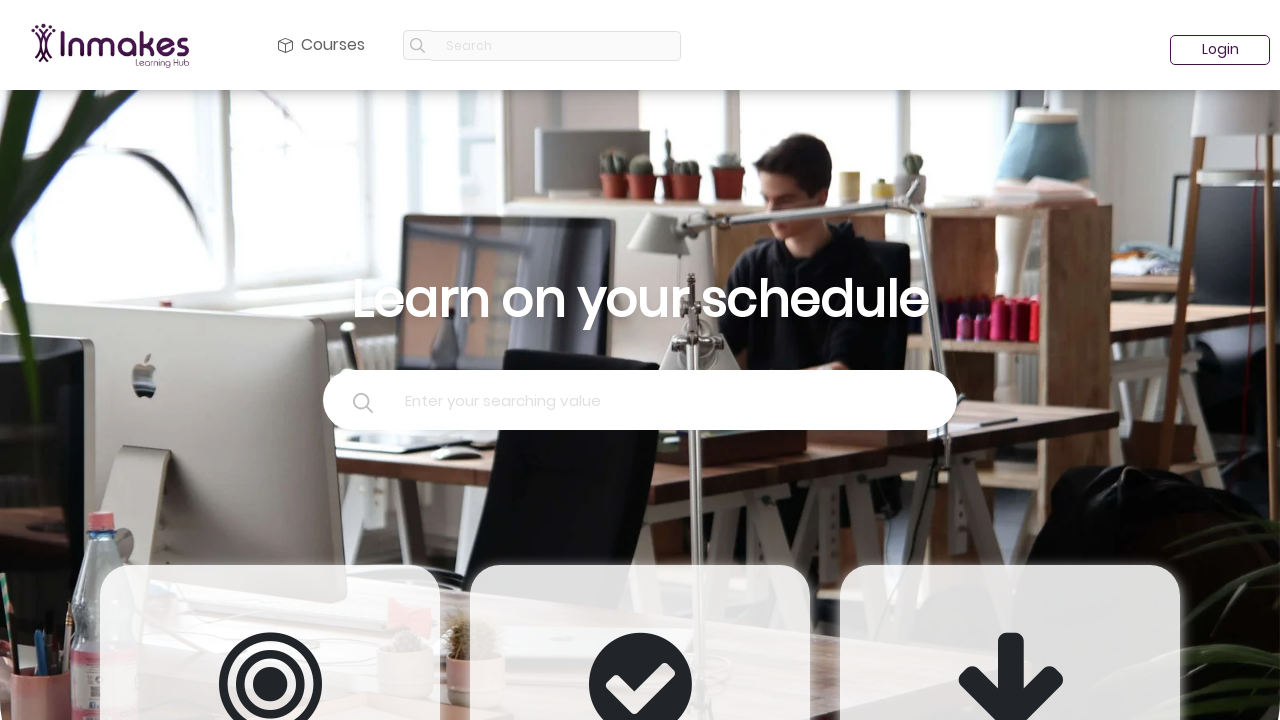

Set viewport size to 1920x1080 to maximize browser window
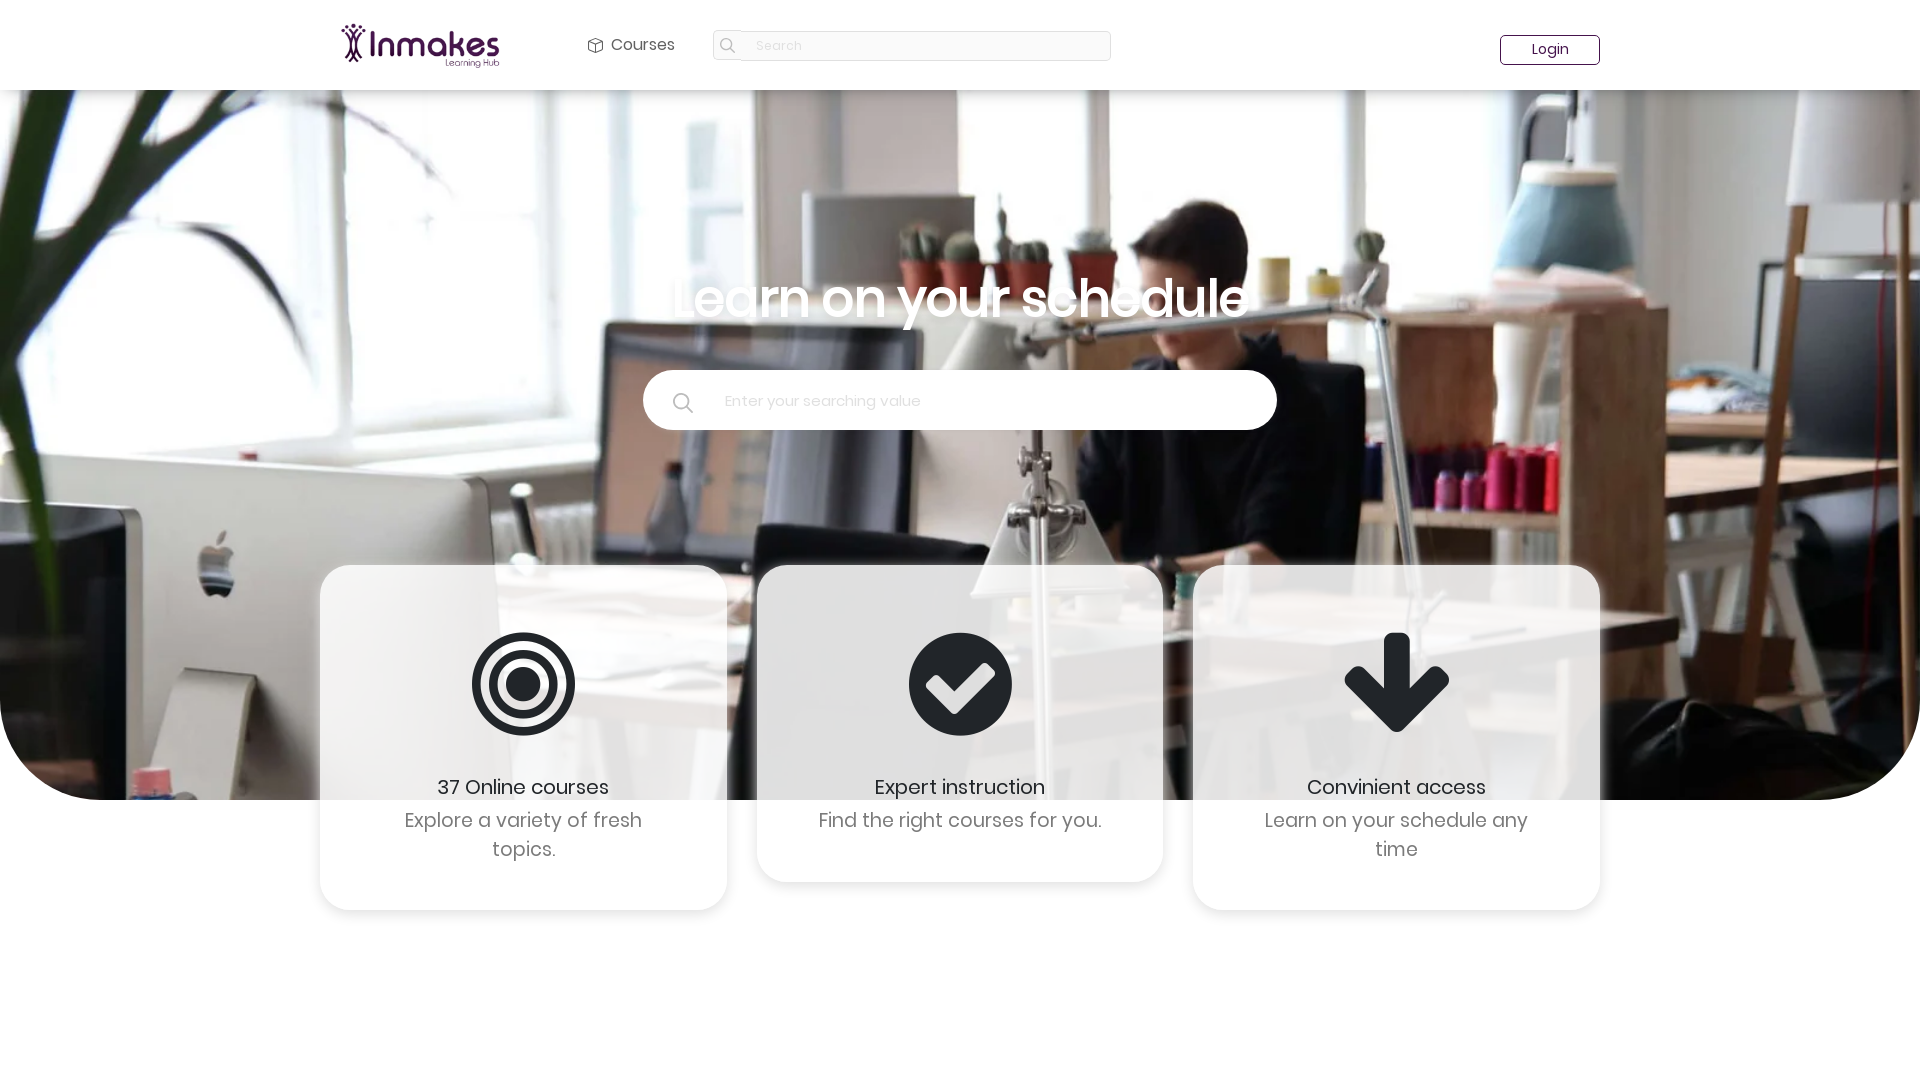

Waited for page to reach network idle state - page fully loaded
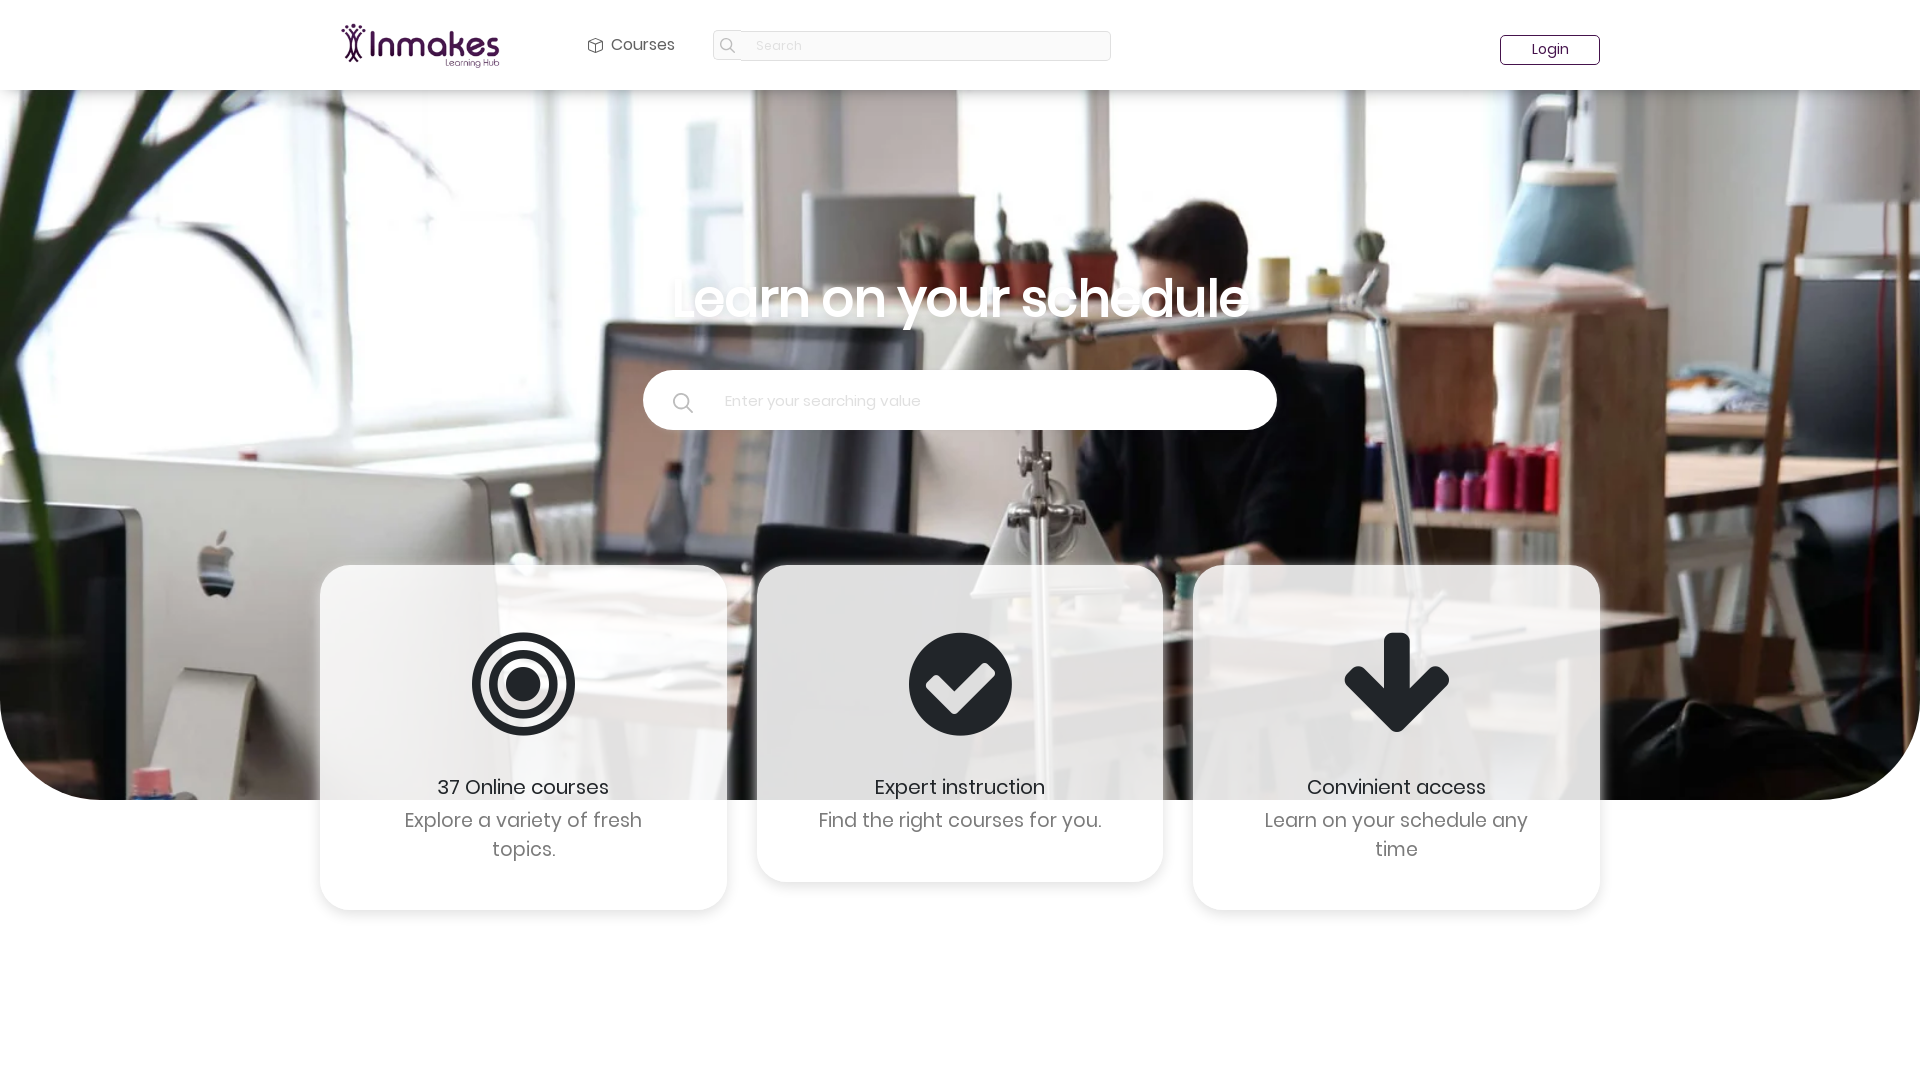

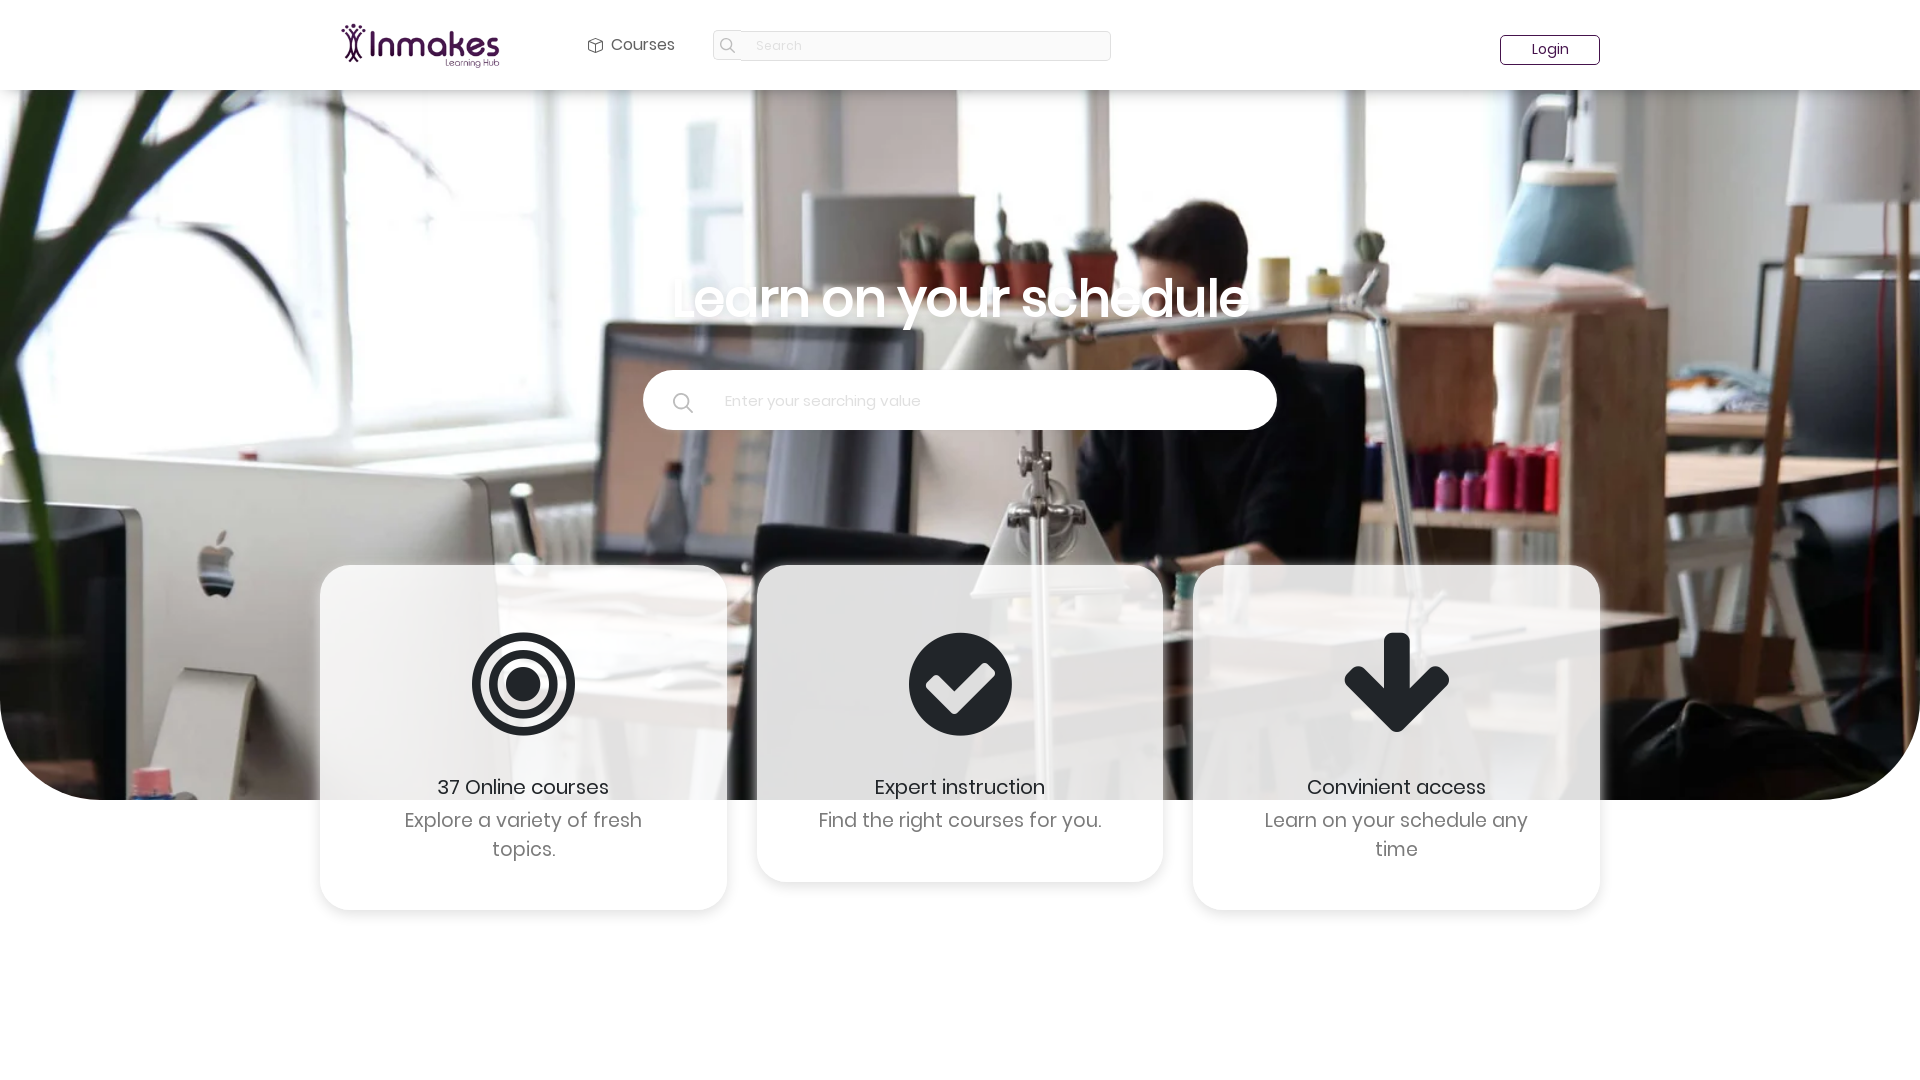